Tests browser window functionality by clicking a button that opens a new tab and handles multiple window handles

Starting URL: https://demoqa.com/browser-windows

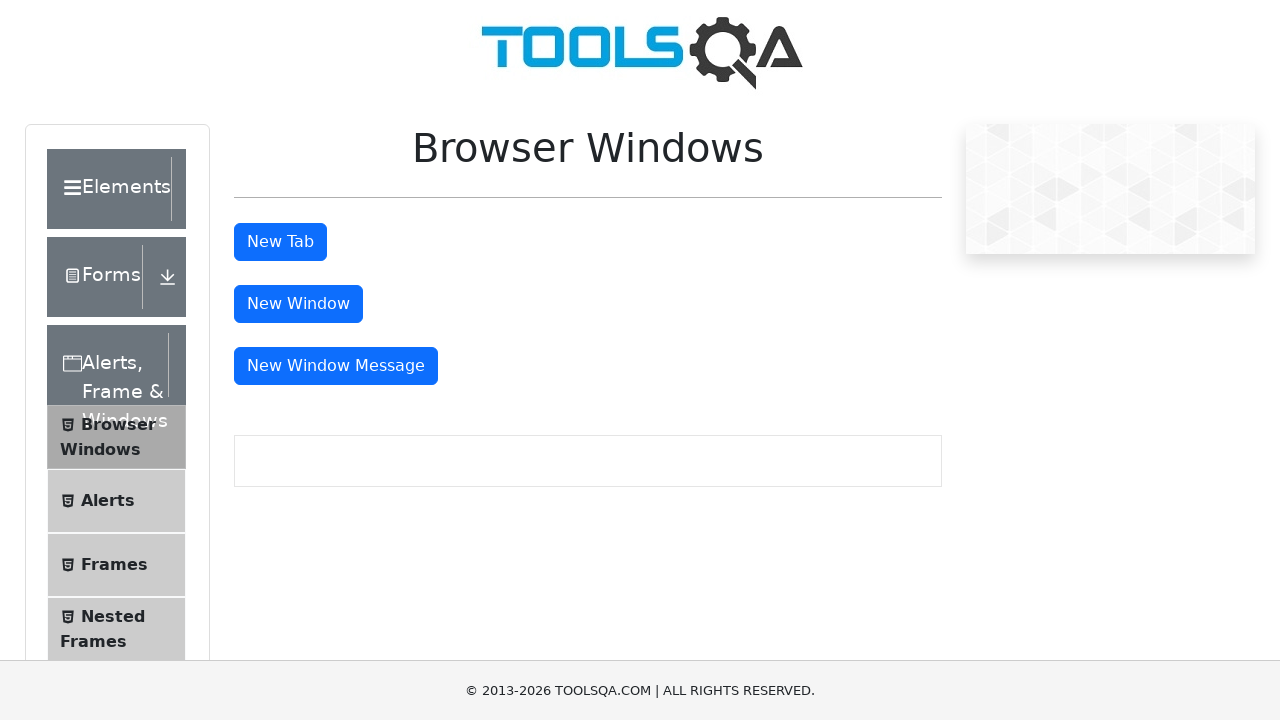

Clicked tab button to open a new tab at (280, 242) on #tabButton
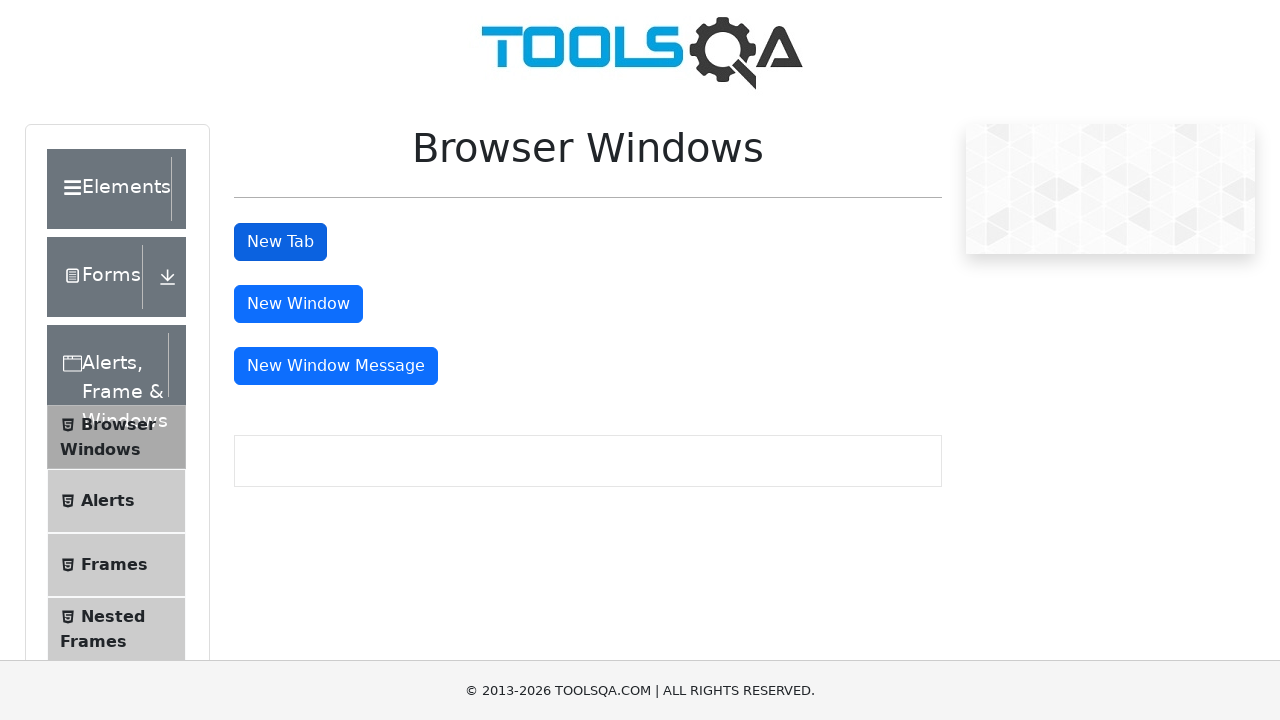

Waited 1 second for new tab to open
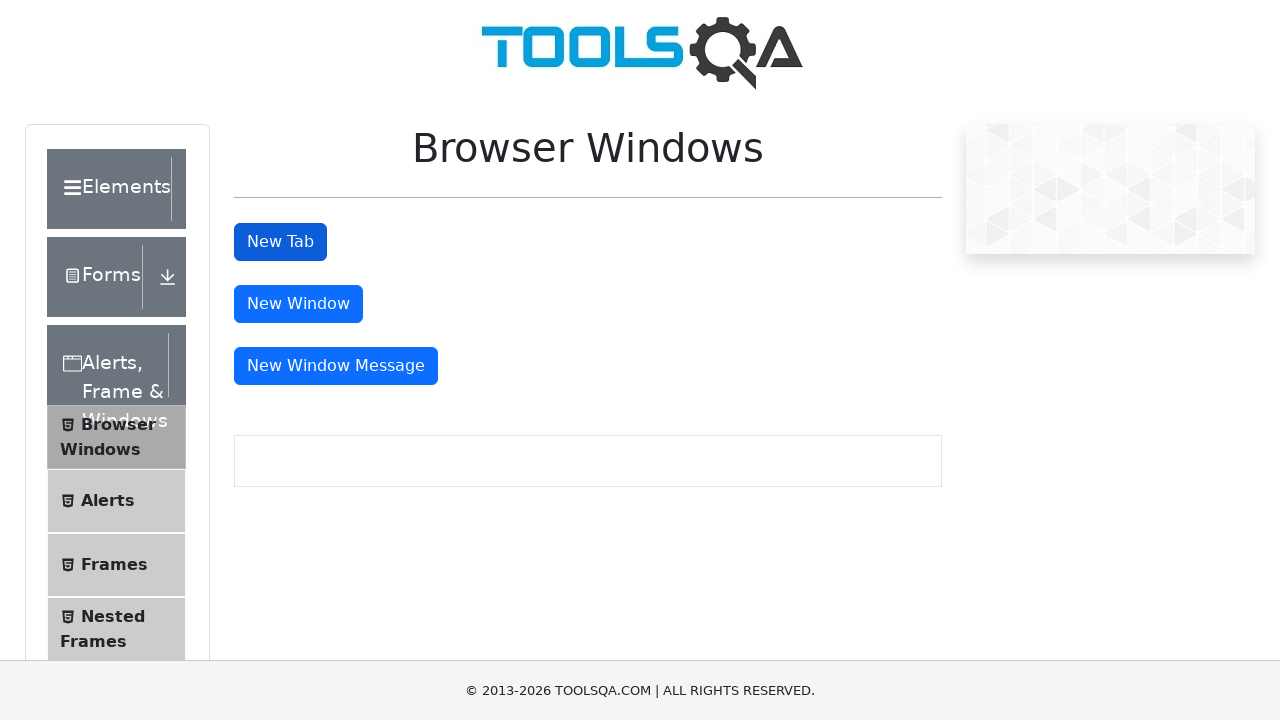

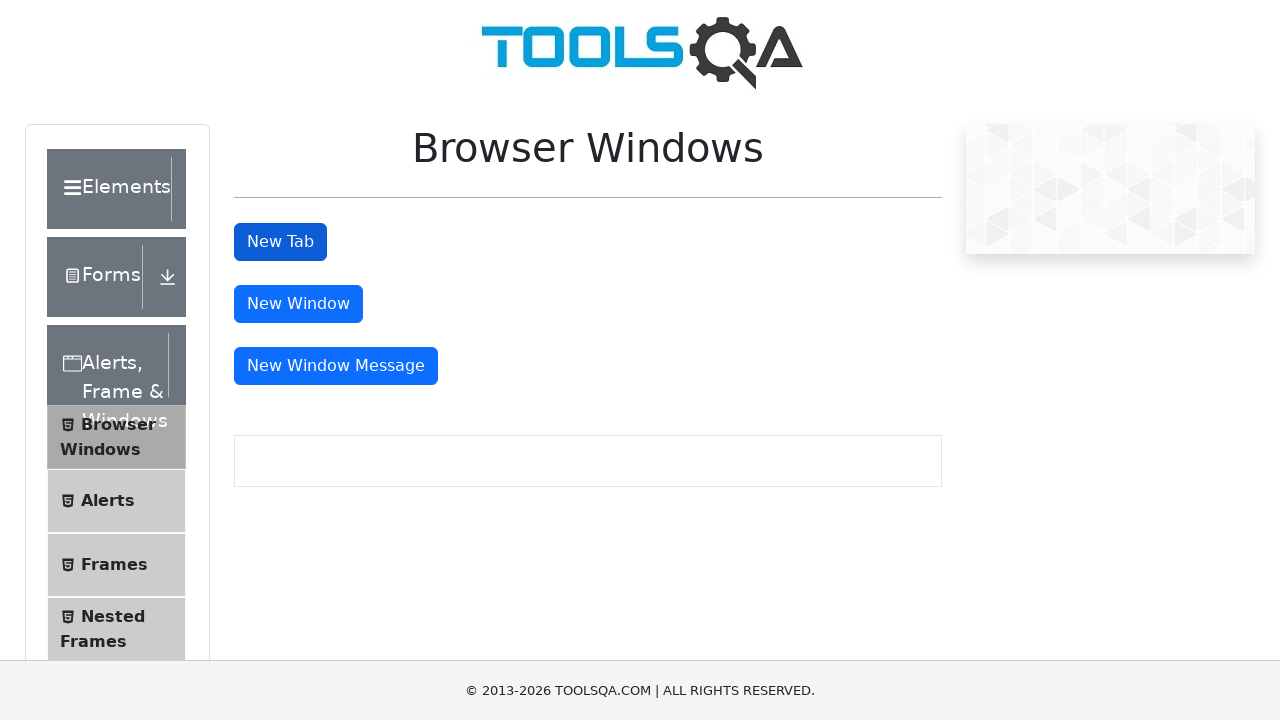